Tests marking all todo items as completed using the toggle all checkbox

Starting URL: https://demo.playwright.dev/todomvc

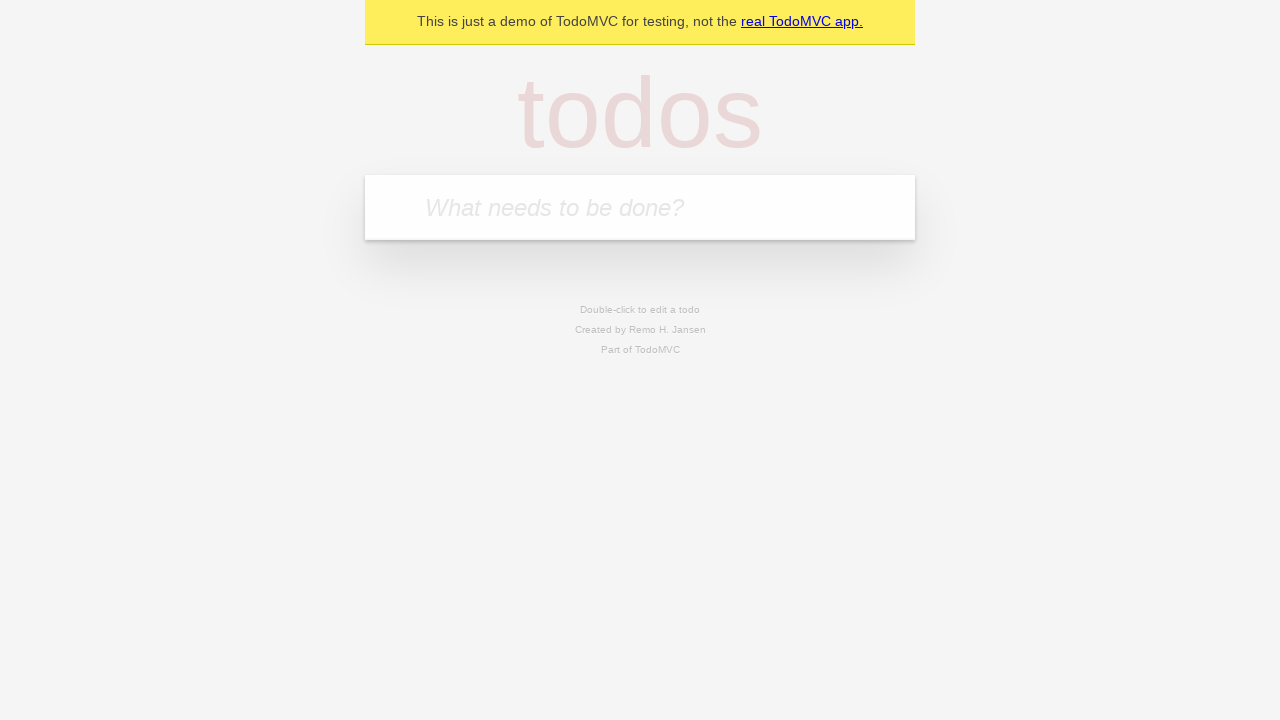

Navigated to TodoMVC demo page
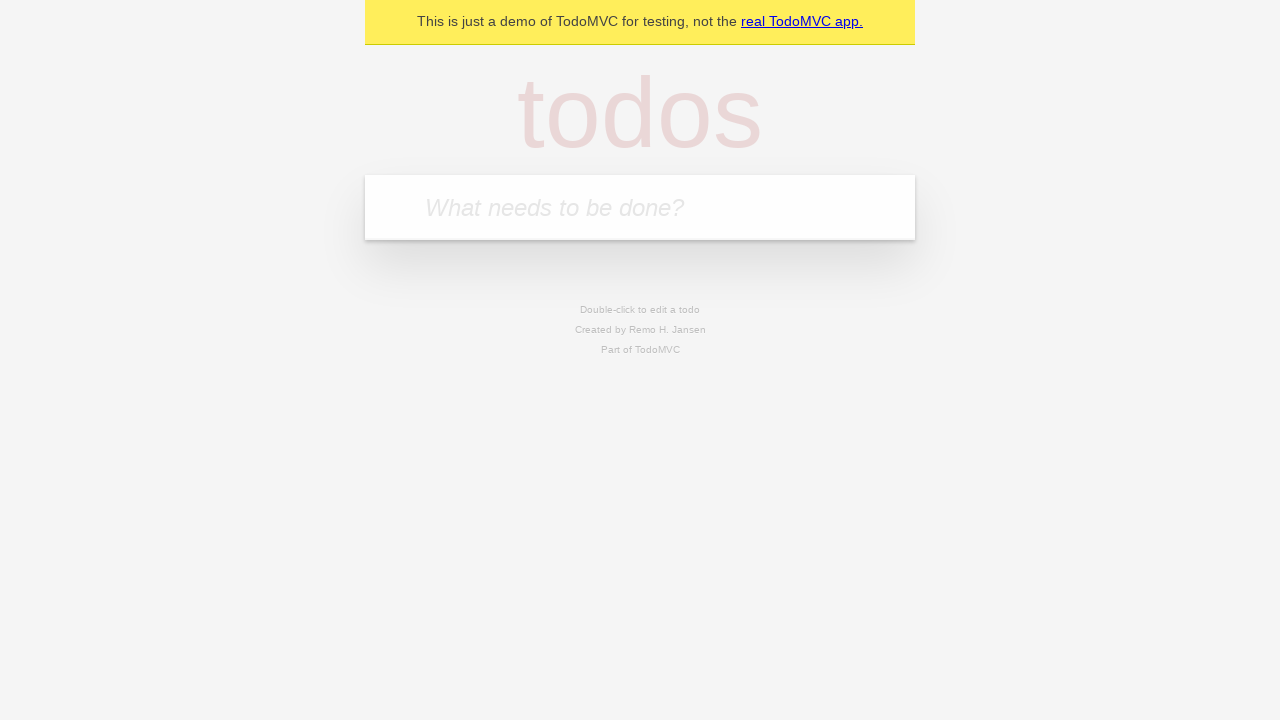

Located the 'What needs to be done?' input field
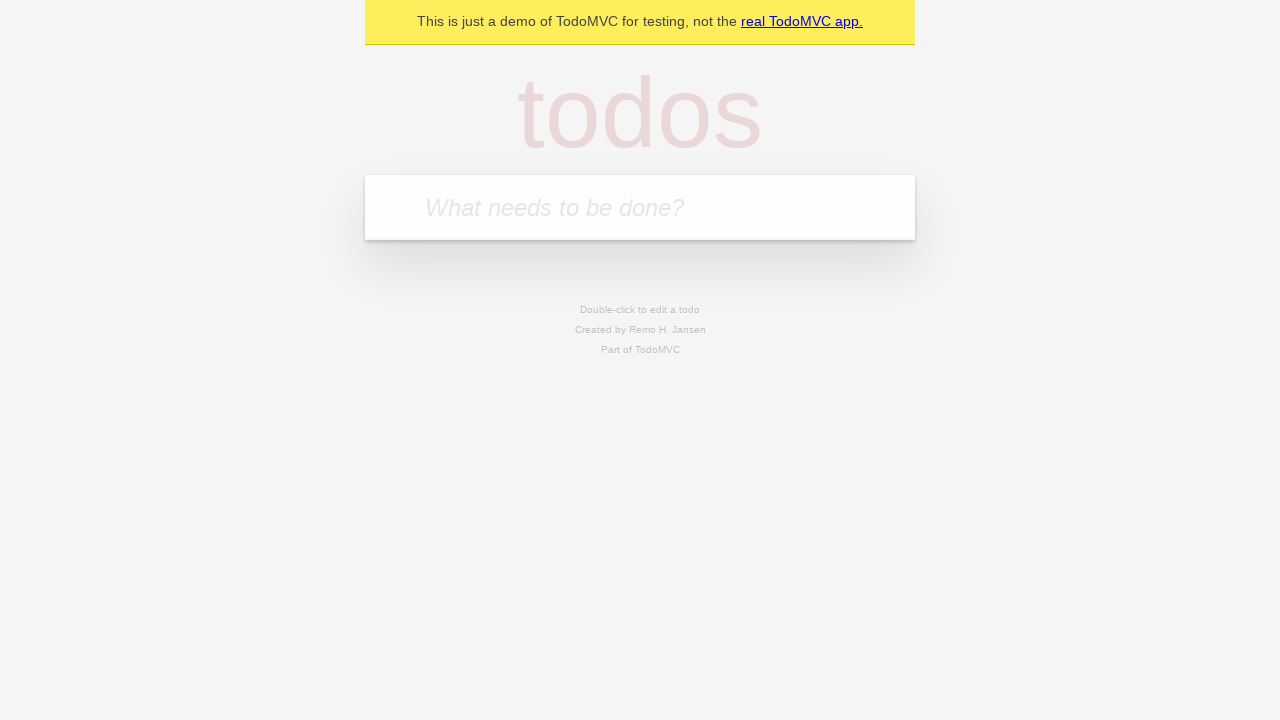

Filled first todo: 'buy some cheese' on internal:attr=[placeholder="What needs to be done?"i]
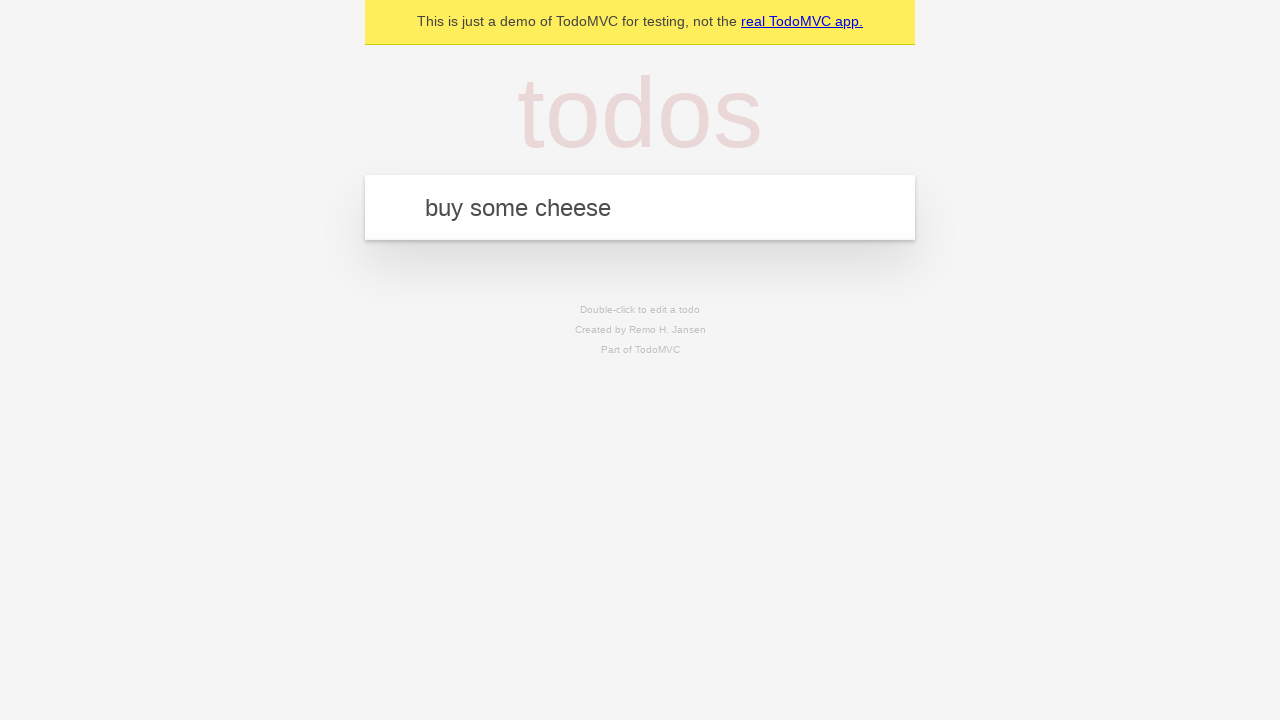

Pressed Enter to create first todo item on internal:attr=[placeholder="What needs to be done?"i]
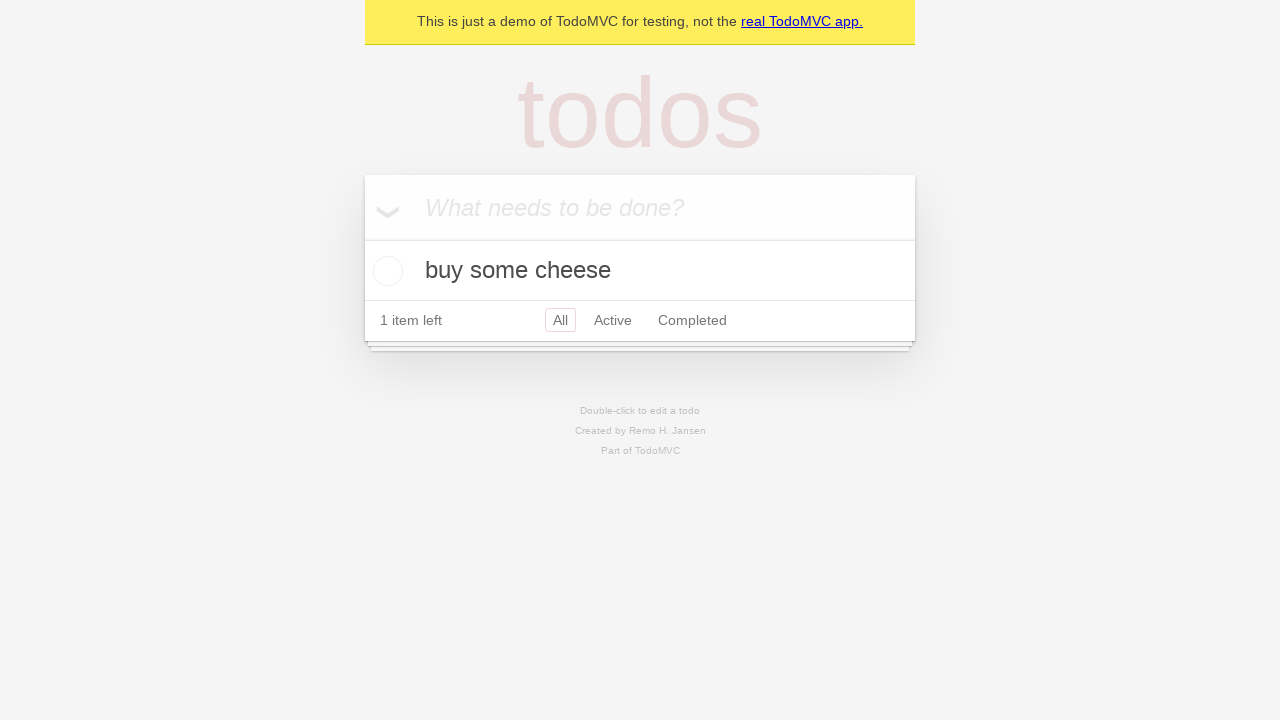

Filled second todo: 'feed the cat' on internal:attr=[placeholder="What needs to be done?"i]
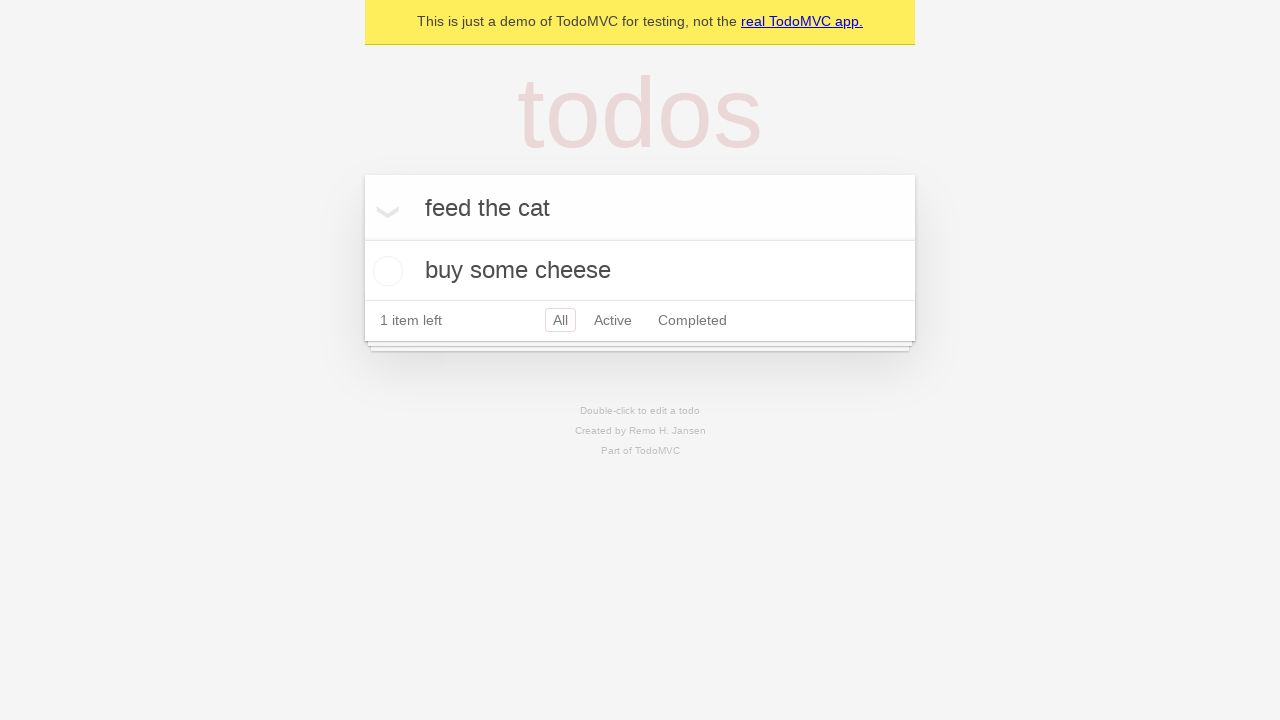

Pressed Enter to create second todo item on internal:attr=[placeholder="What needs to be done?"i]
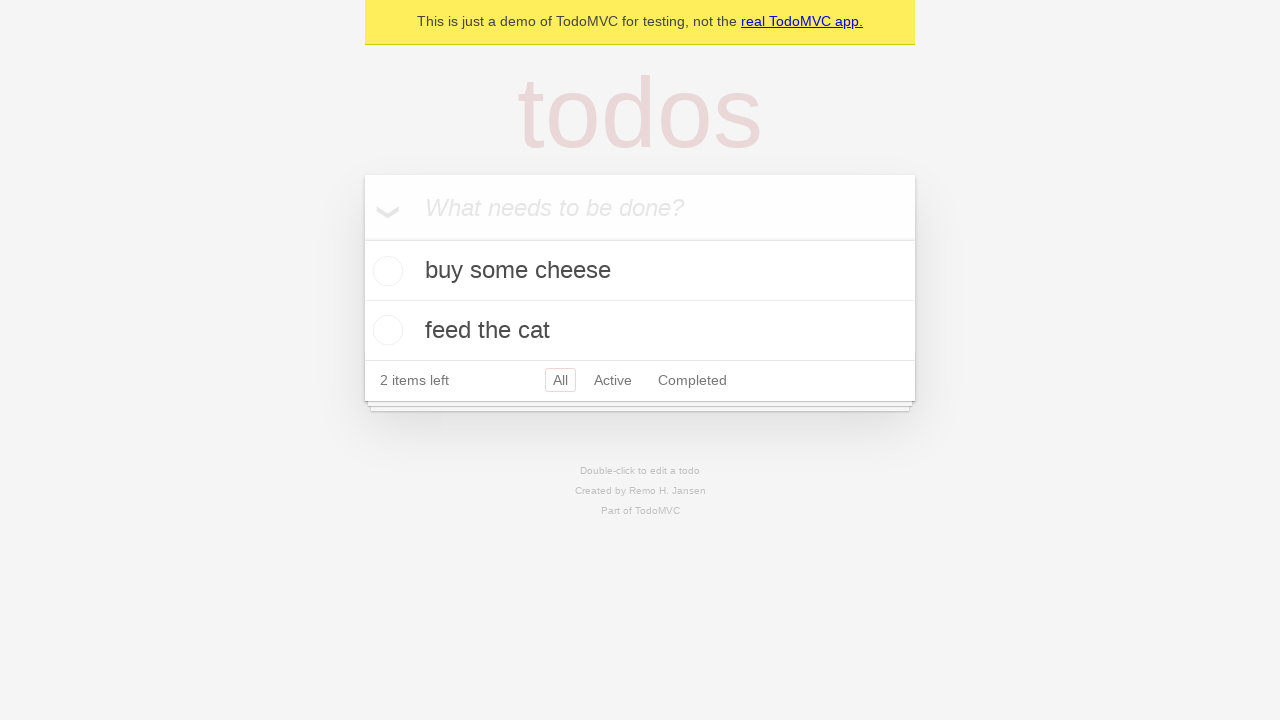

Filled third todo: 'book a doctors appointment' on internal:attr=[placeholder="What needs to be done?"i]
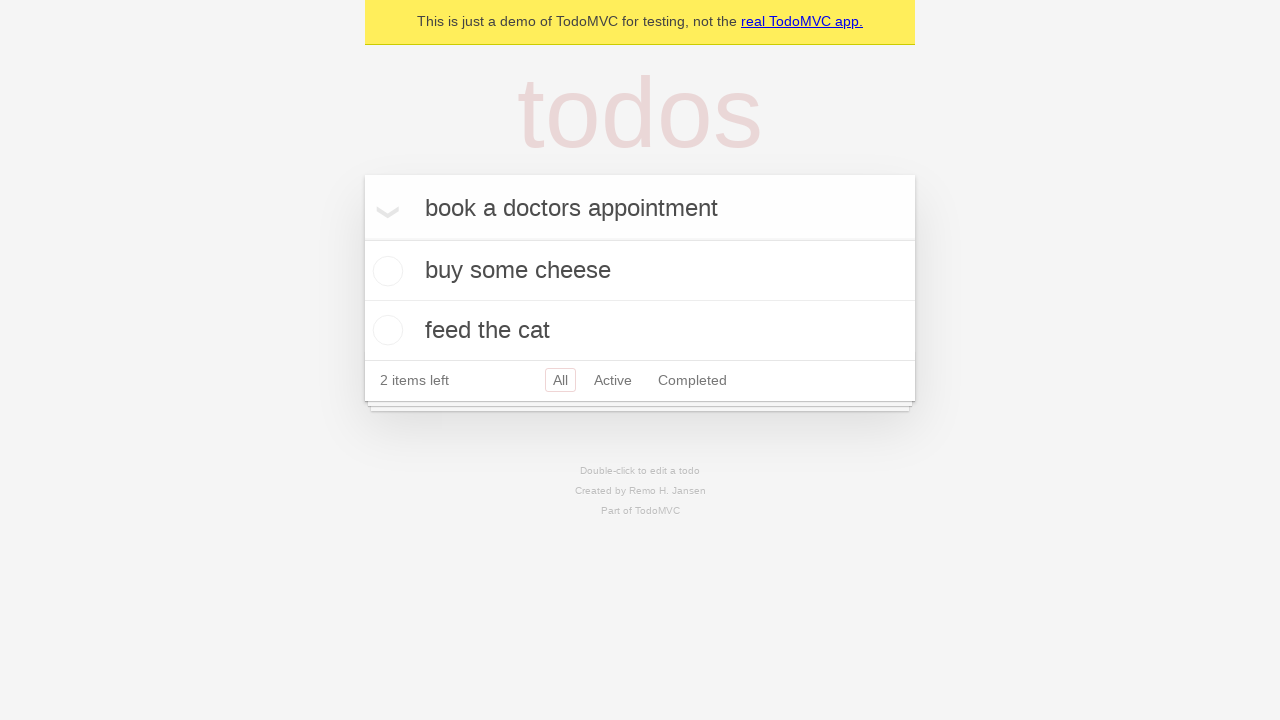

Pressed Enter to create third todo item on internal:attr=[placeholder="What needs to be done?"i]
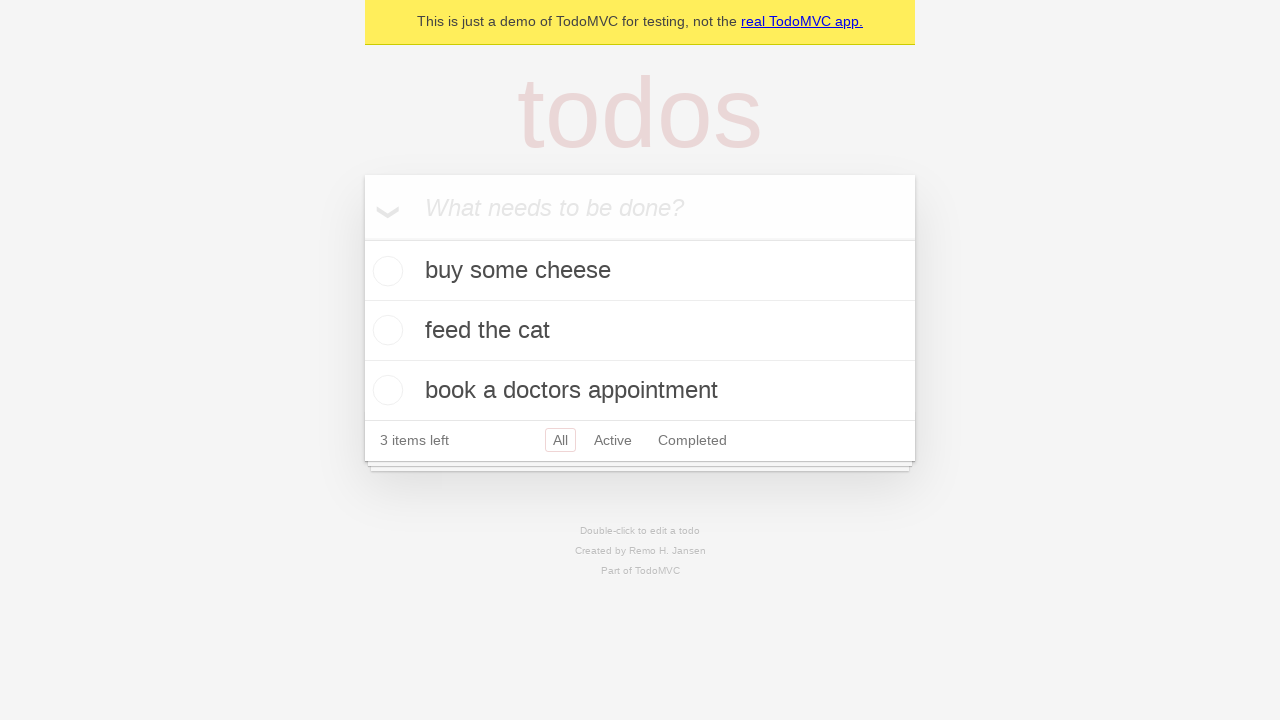

Clicked 'Mark all as complete' checkbox to toggle all items as completed at (362, 238) on internal:label="Mark all as complete"i
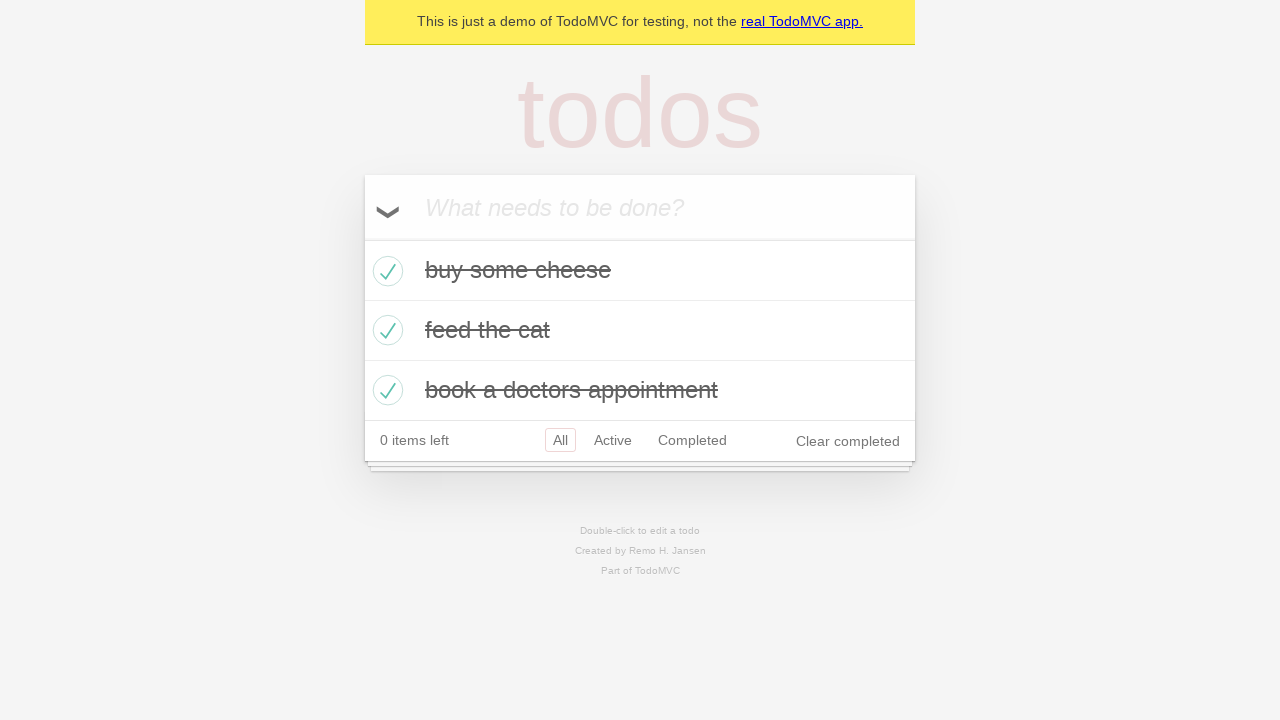

Verified all todo items are marked as completed
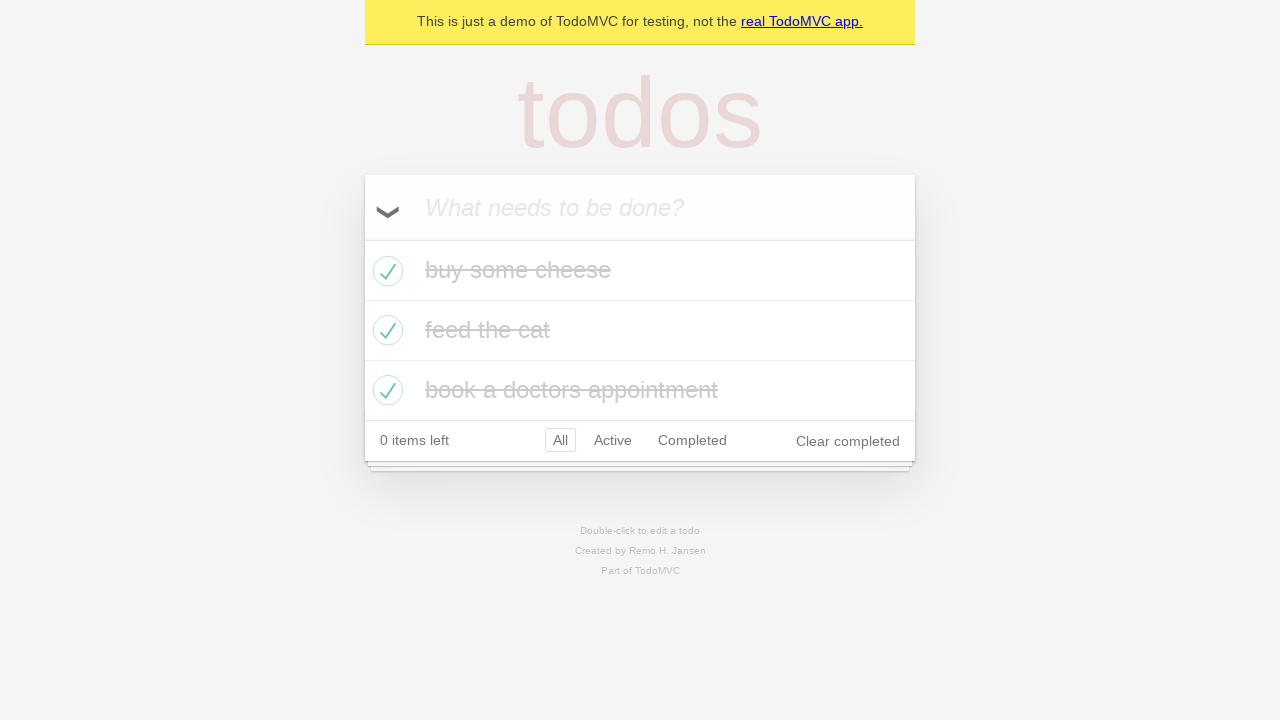

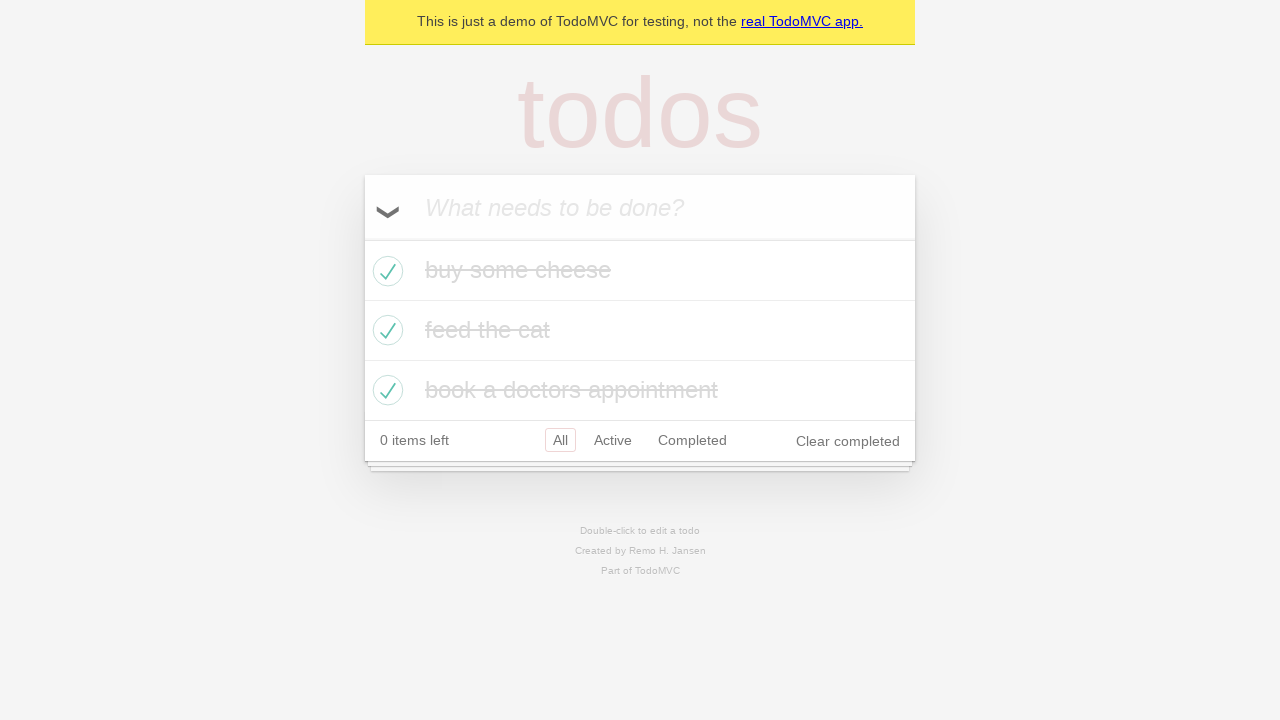